Tests simple JavaScript alert by clicking the alert button and accepting it

Starting URL: https://the-internet.herokuapp.com/javascript_alerts

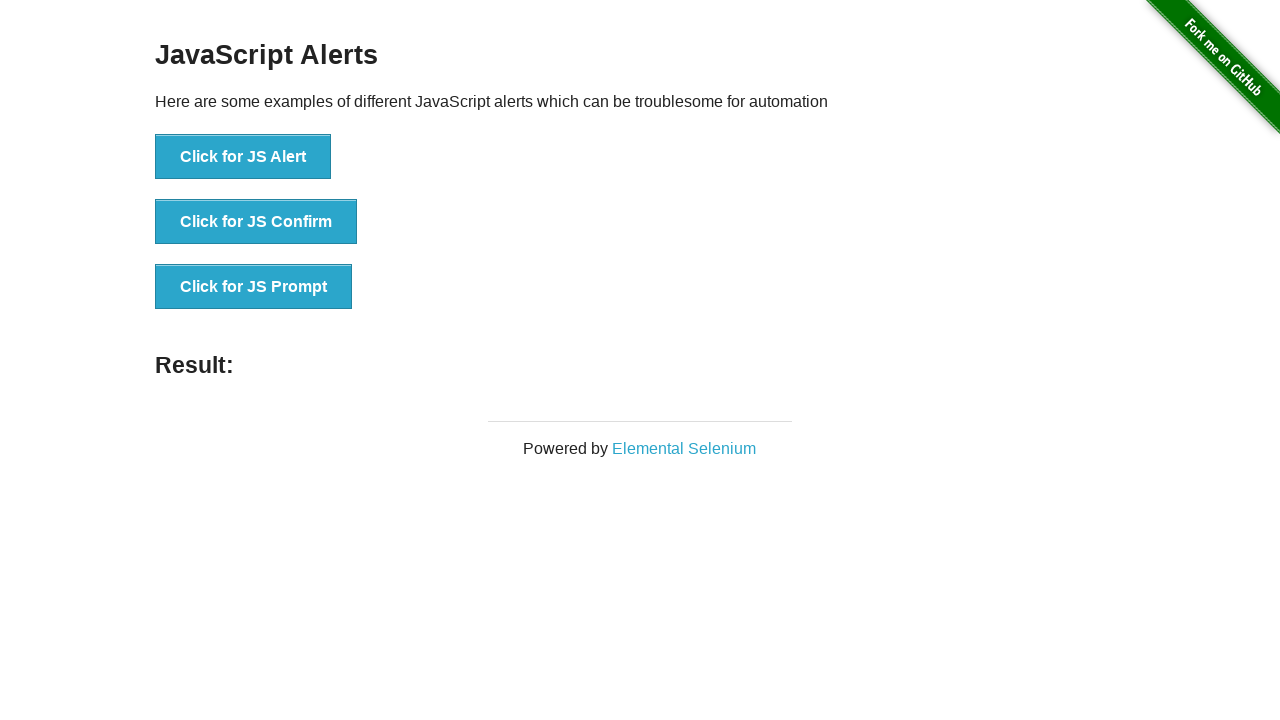

Clicked button to trigger simple JavaScript alert at (243, 157) on button:has-text('Click for JS Alert')
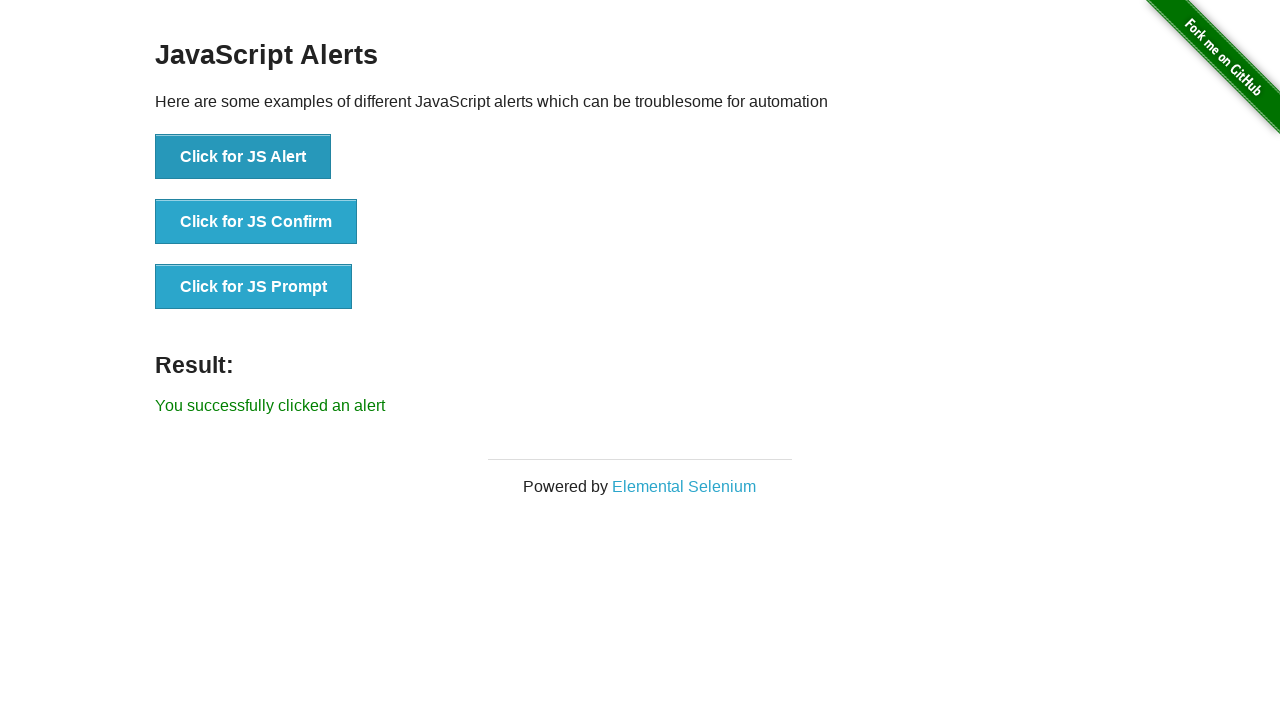

Set up dialog handler to accept alert
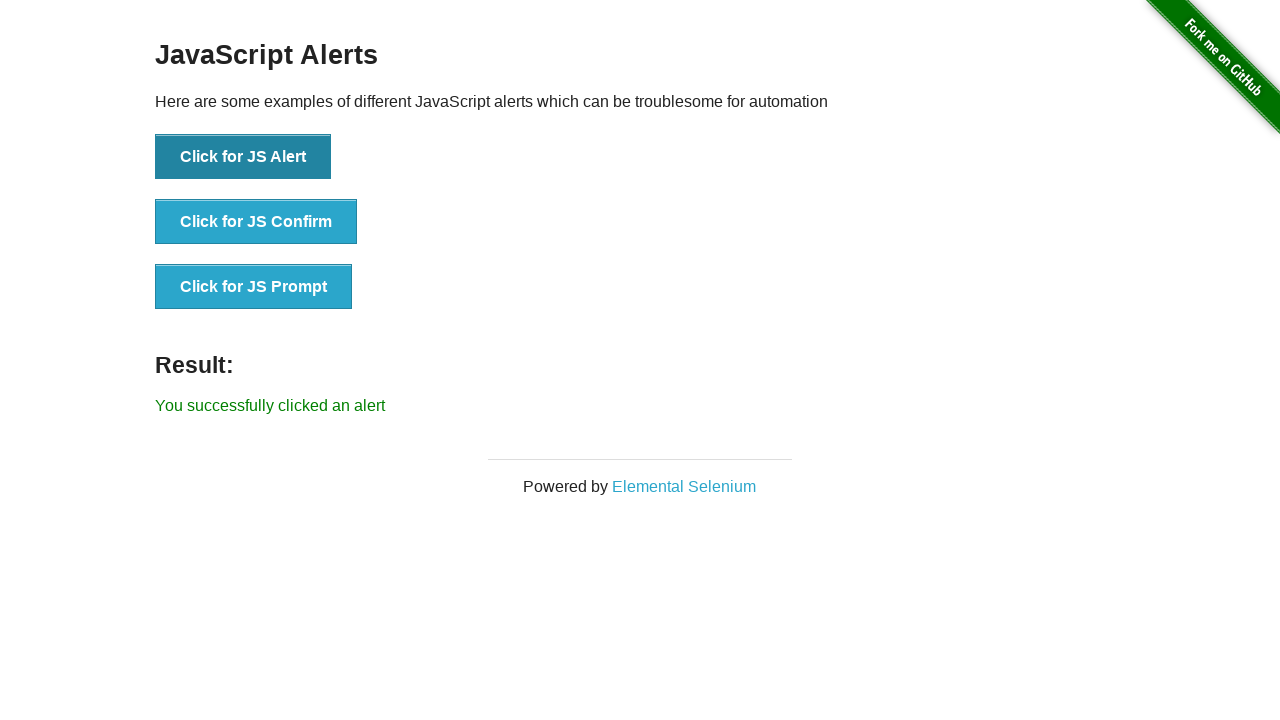

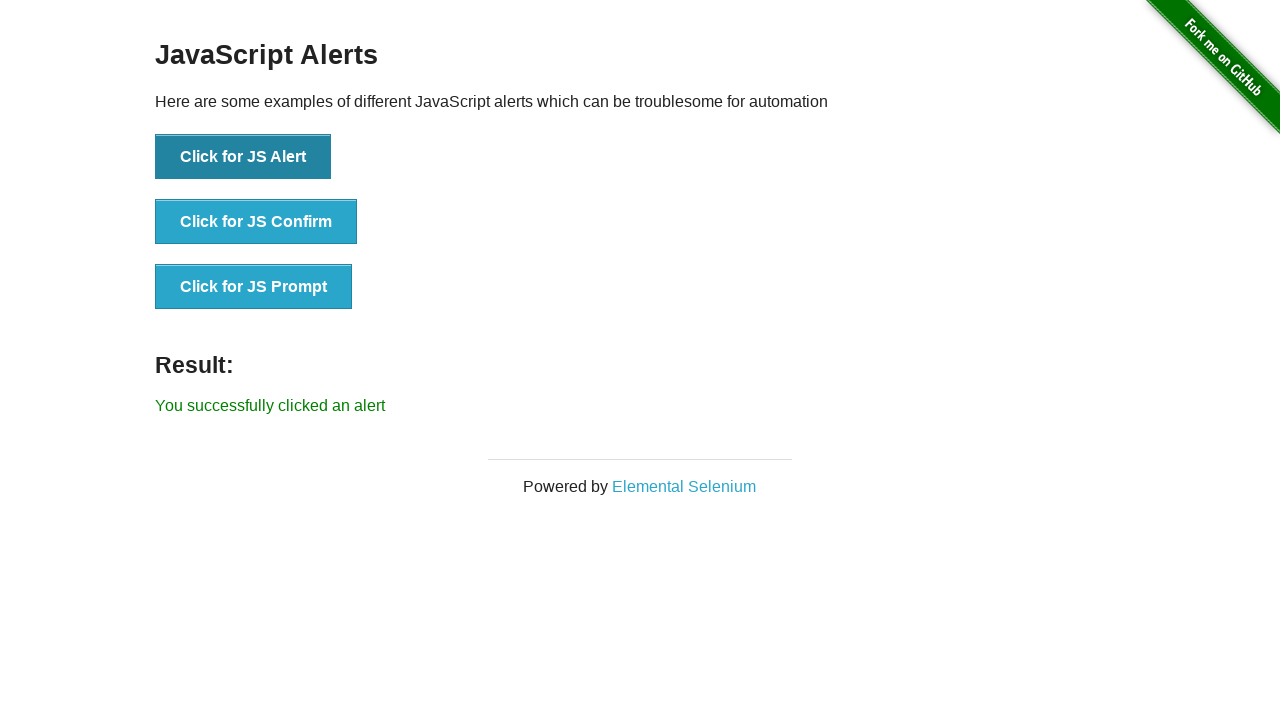